Demonstrates various element locator strategies by finding elements on Sauce Demo and Ultimate QA pages using ID, class name, tag name, CSS selector, XPath, link text, and partial link text

Starting URL: https://www.saucedemo.com/

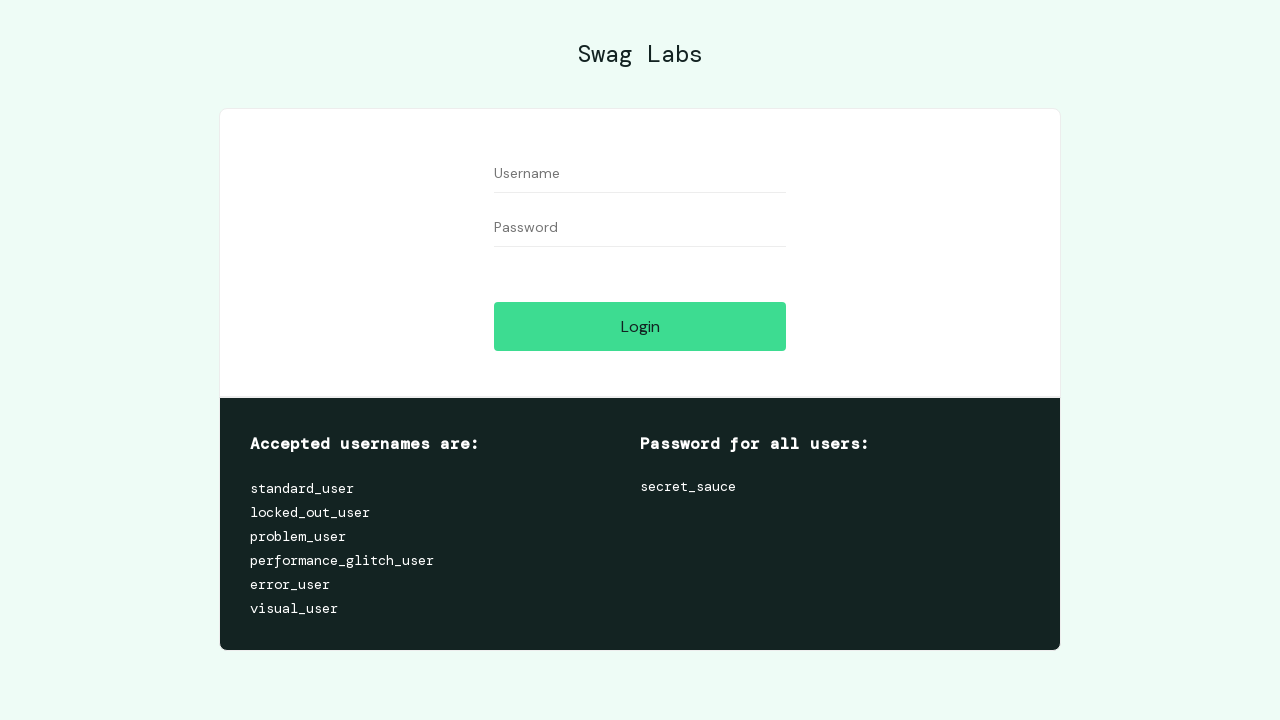

Waited for element with ID 'user-name' on Sauce Demo page
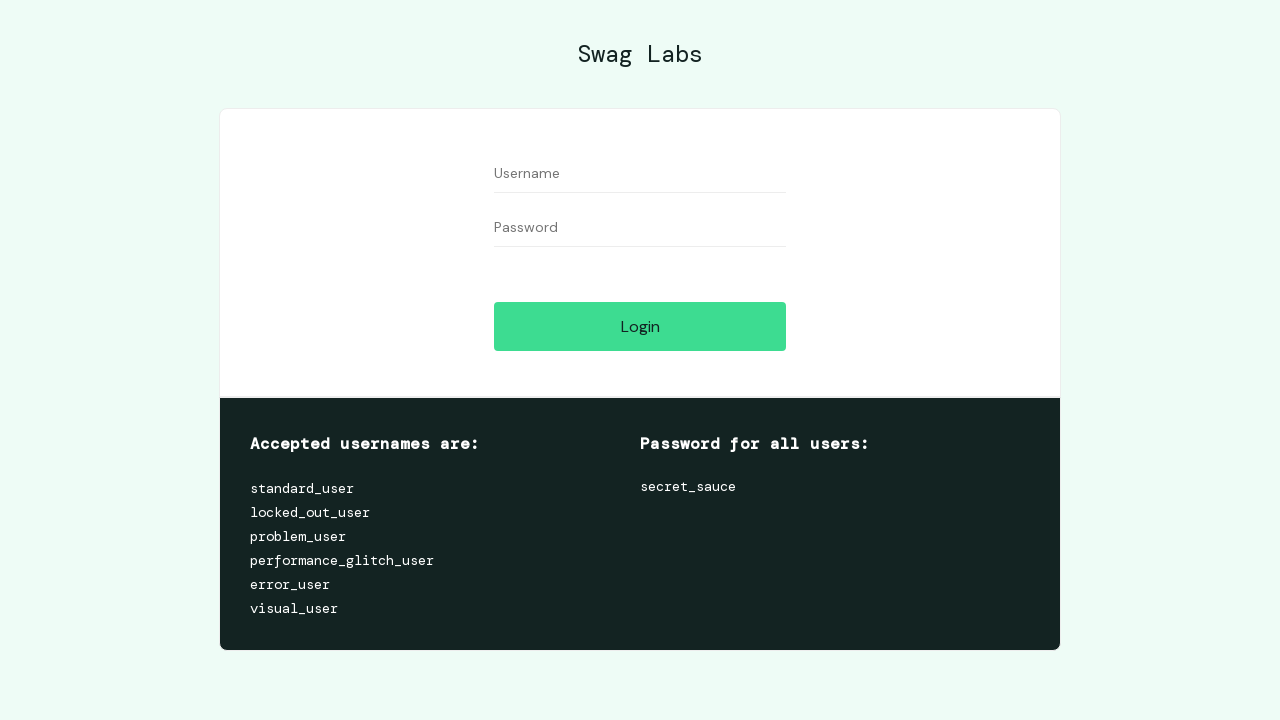

Waited for element with class name 'form_input'
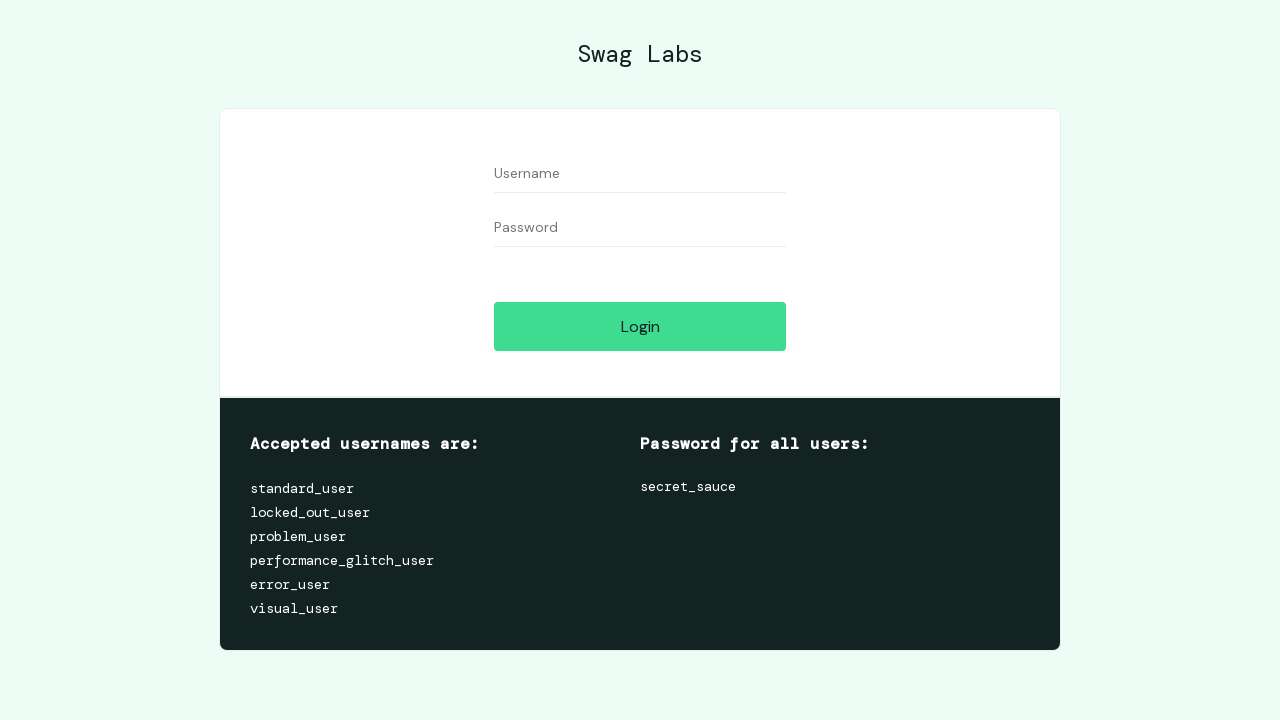

Waited for input tag element
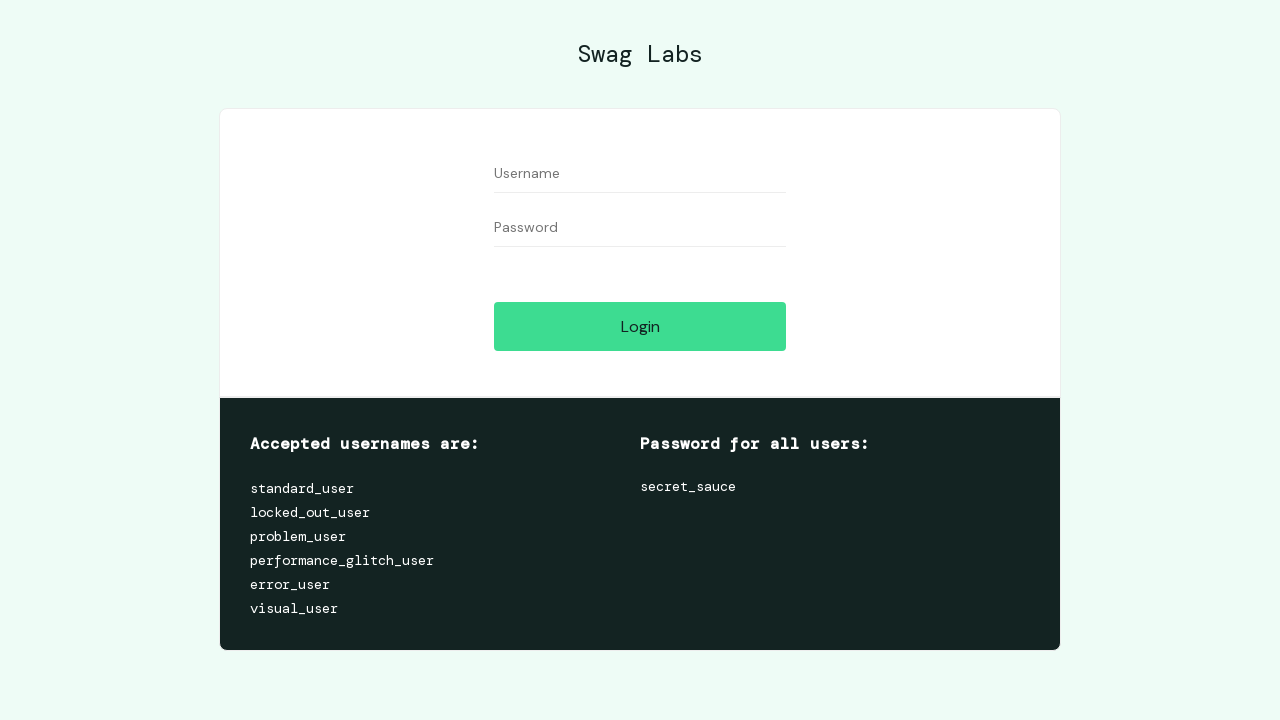

Waited for element using CSS selector '#user-name'
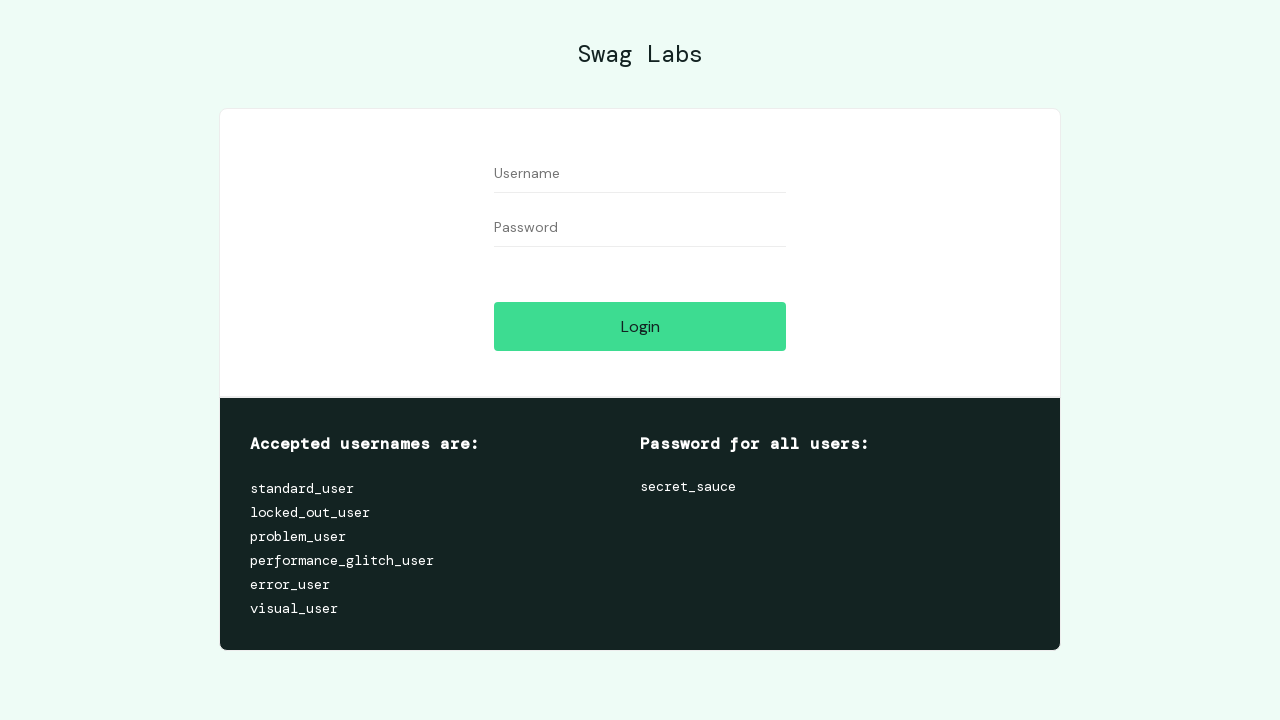

Waited for element using XPath locator '//*[@id='user-name']'
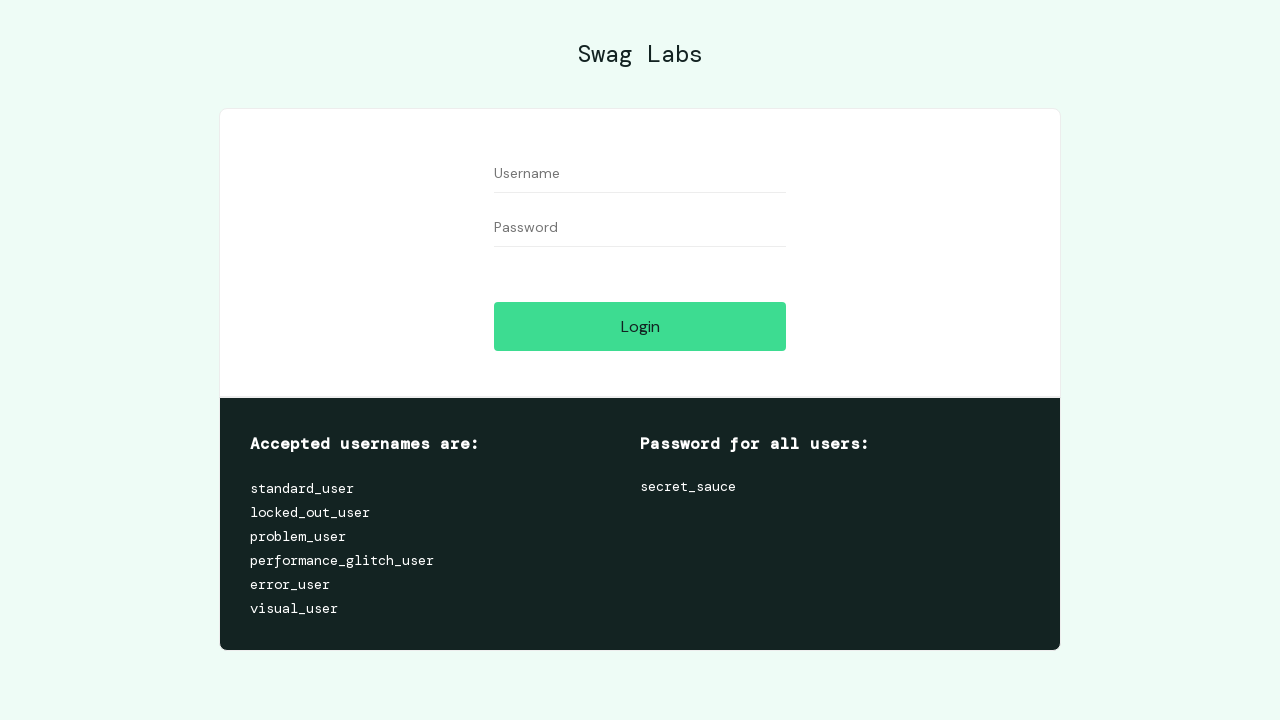

Navigated to Ultimate QA page for link text locator examples
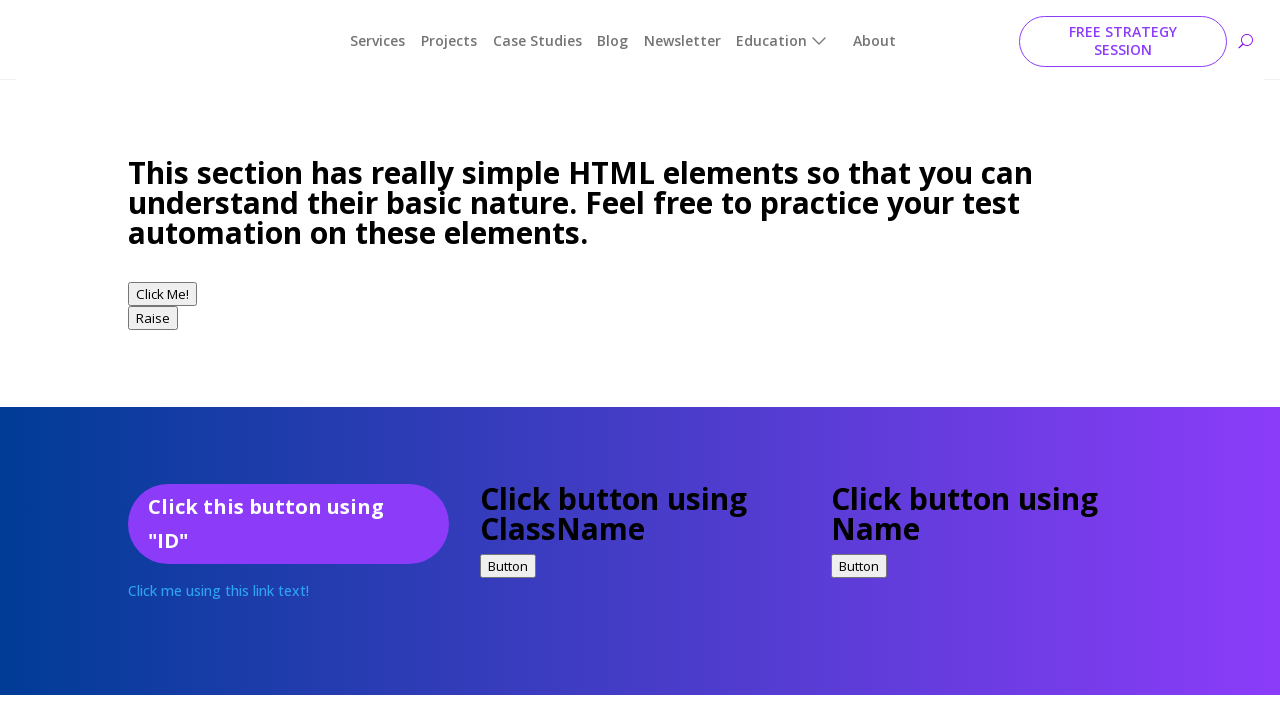

Waited for link element with exact text 'Click me using this link text!'
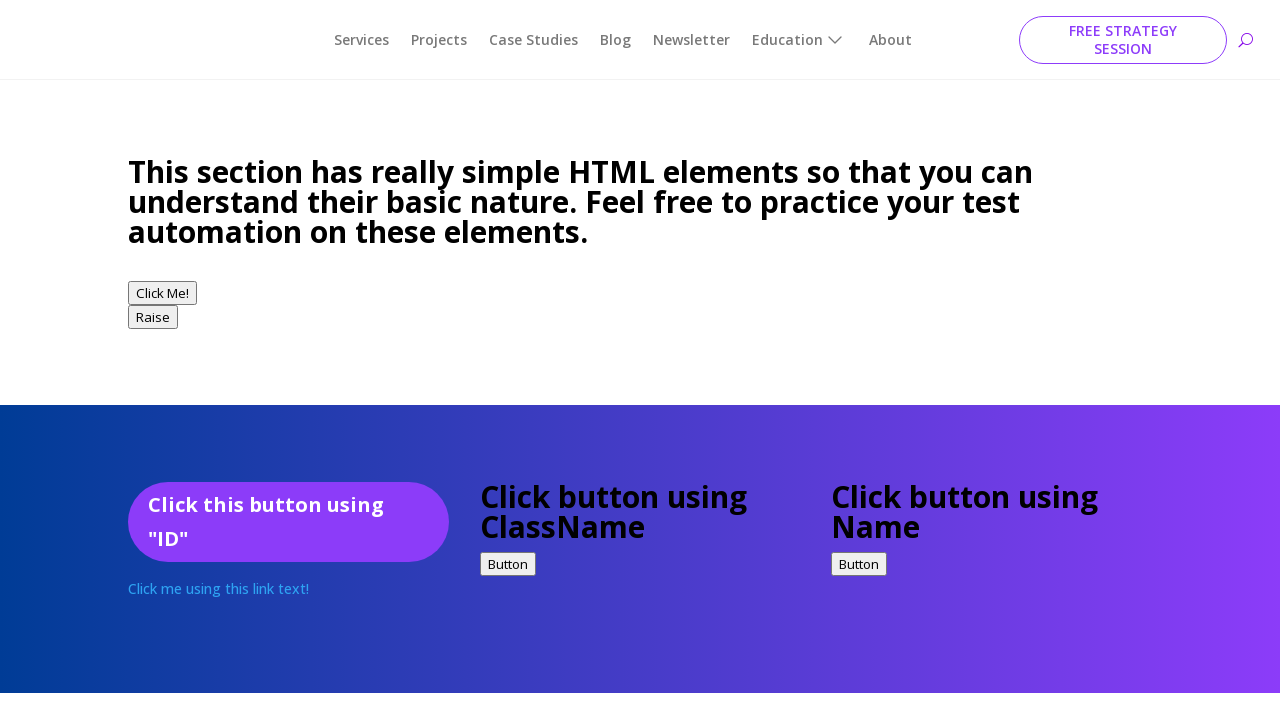

Waited for link element with partial text 'link text!'
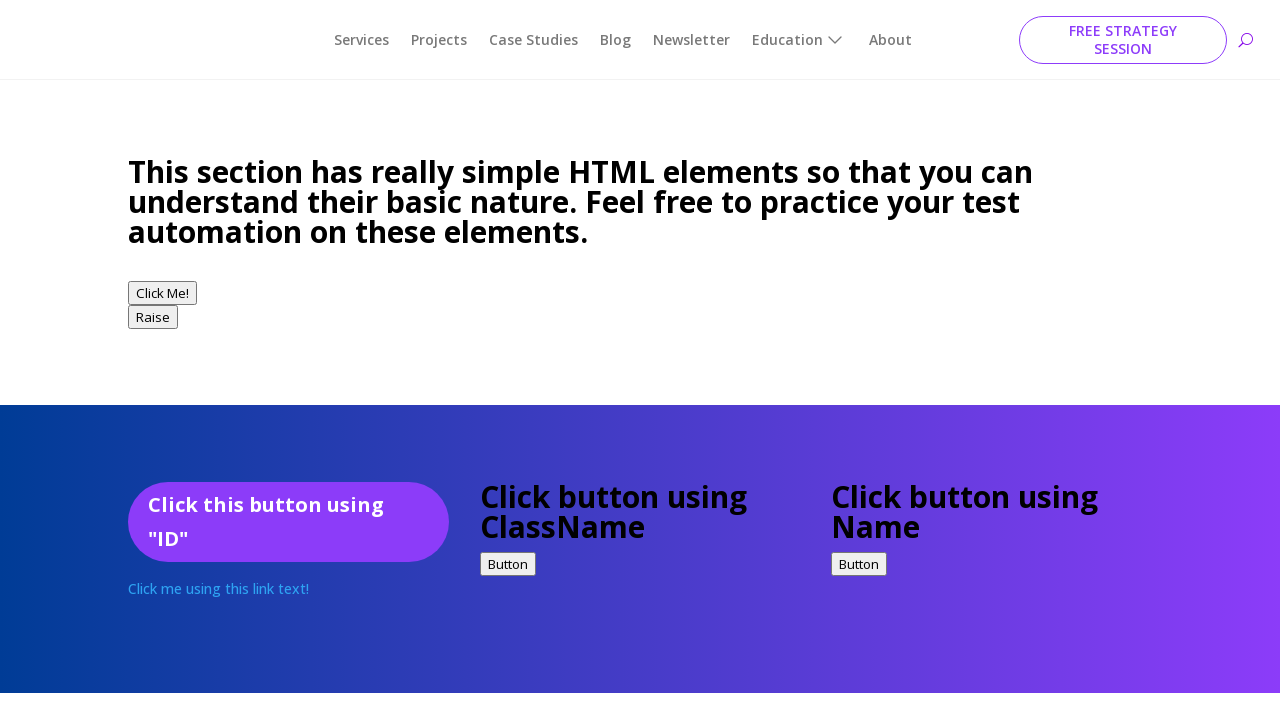

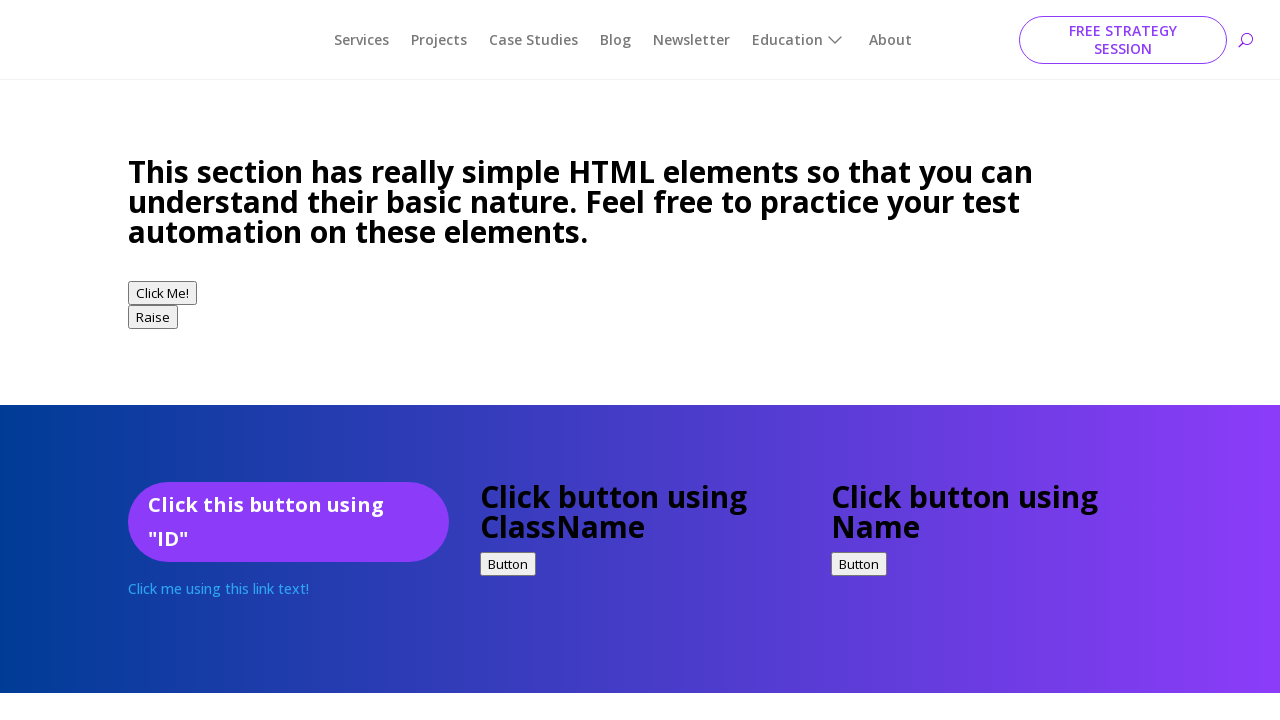